Tests element removal functionality by clicking a button and checking if the checkbox element exists in the DOM

Starting URL: https://atidcollege.co.il/Xamples/ex_synchronization.html

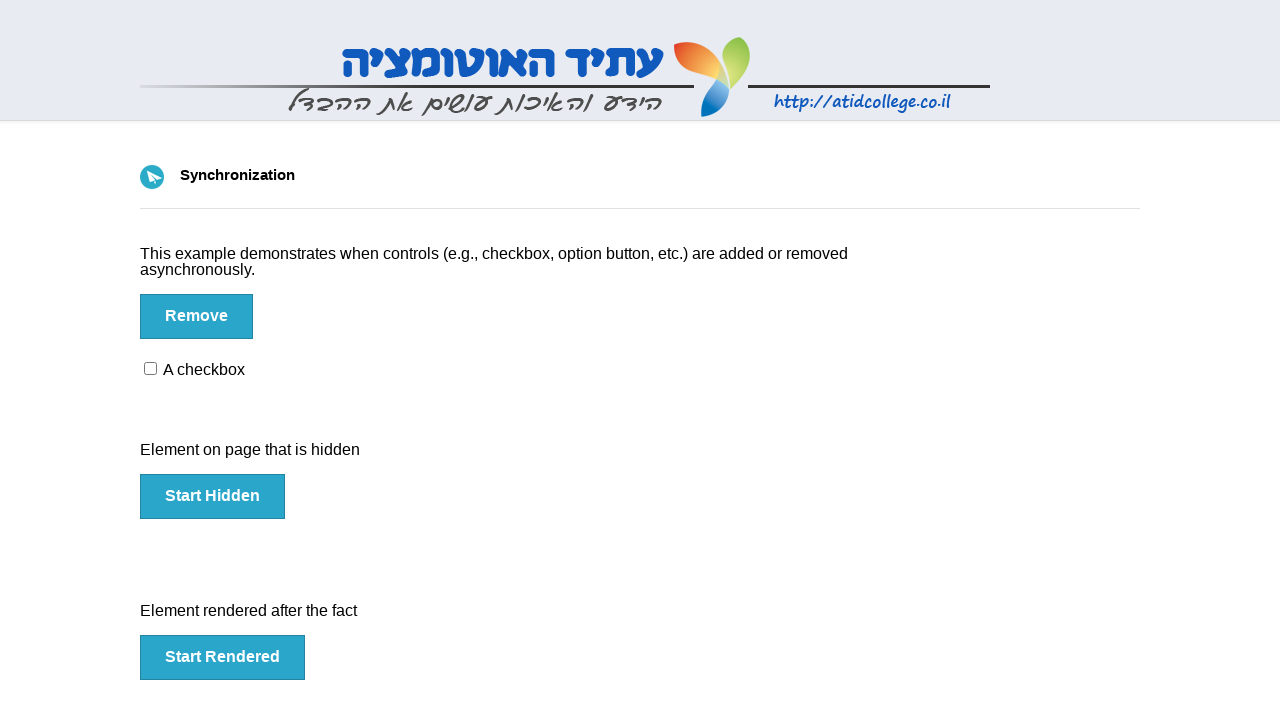

Navigated to synchronization test page
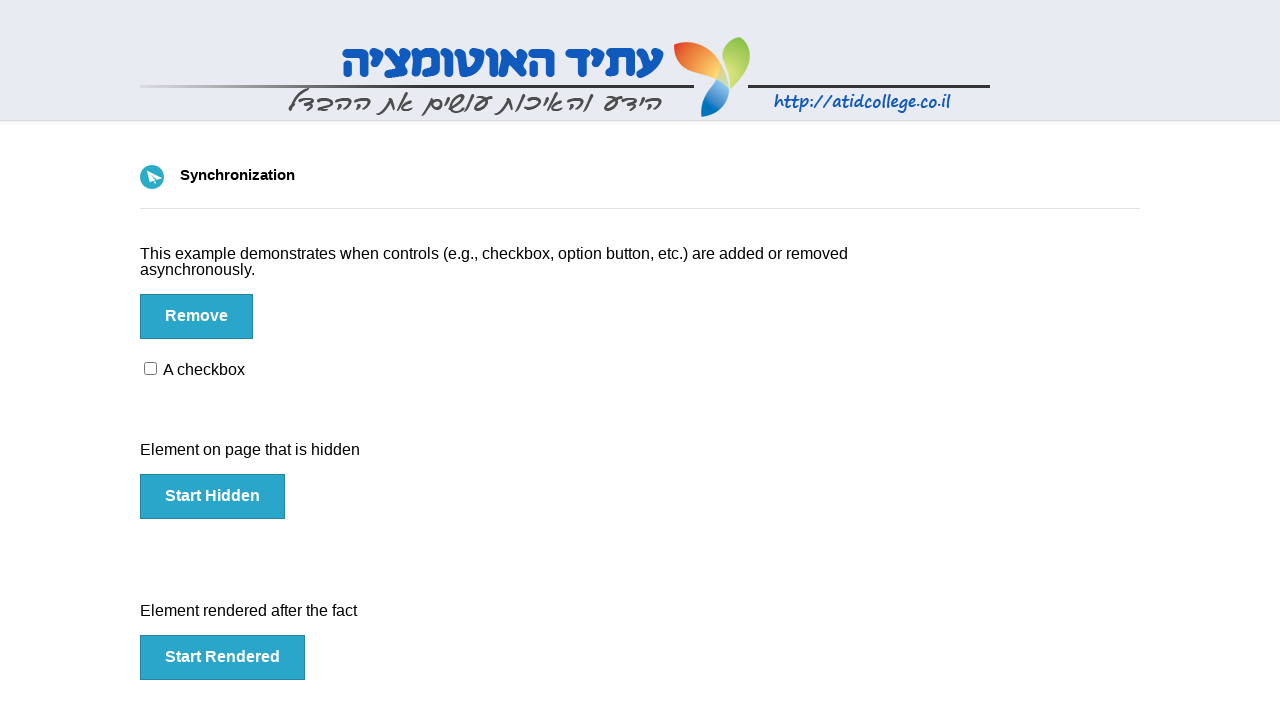

Clicked remove button to trigger element removal at (196, 316) on #btn
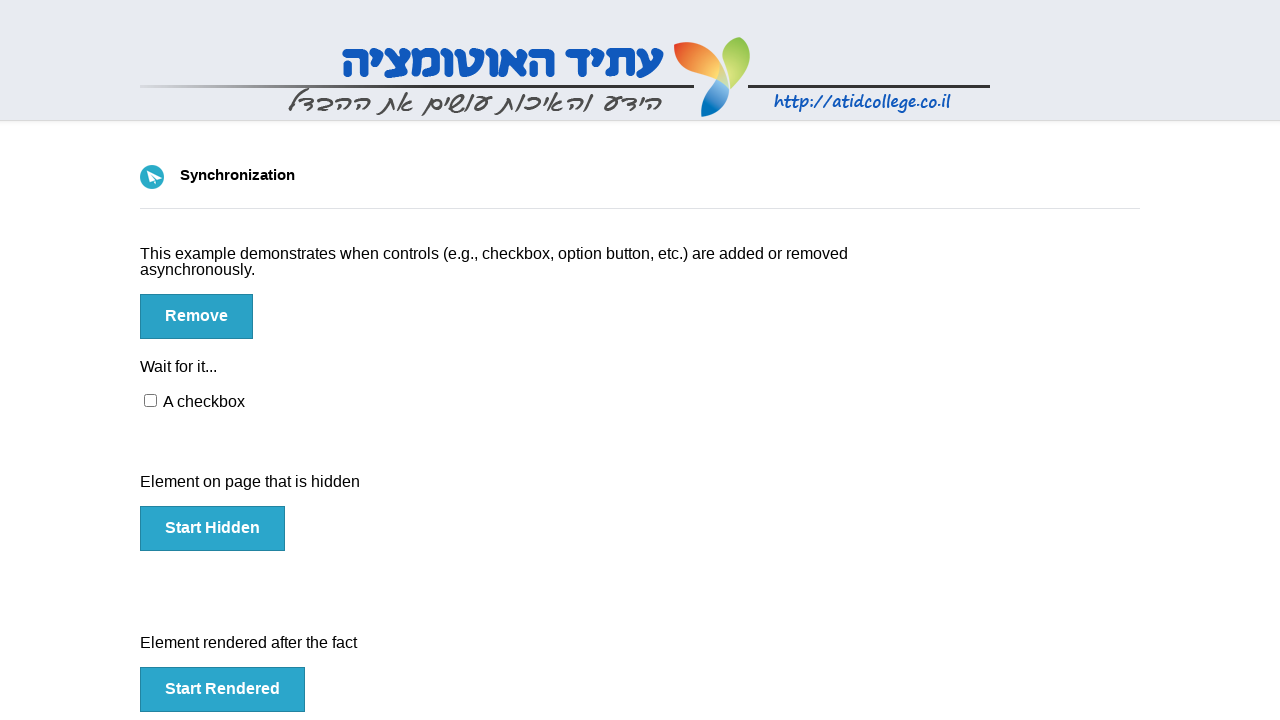

Waited 5 seconds for element removal to complete
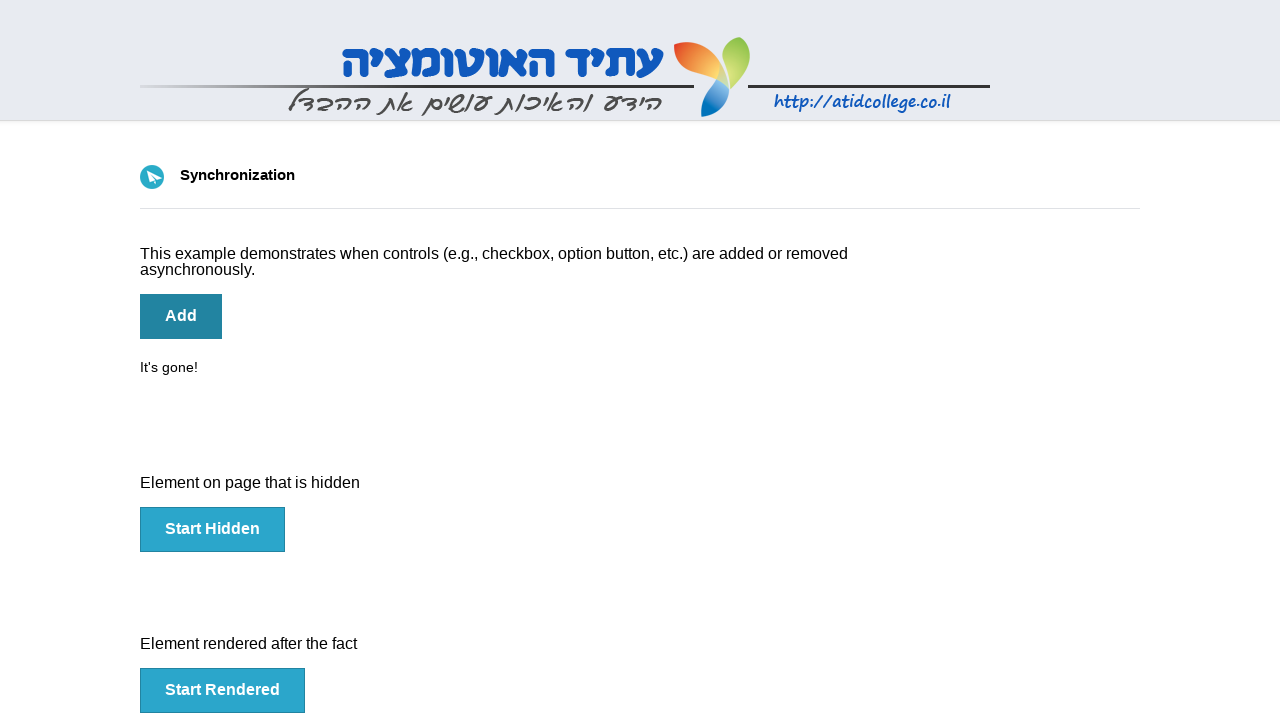

Confirmed checkbox element has been removed from DOM
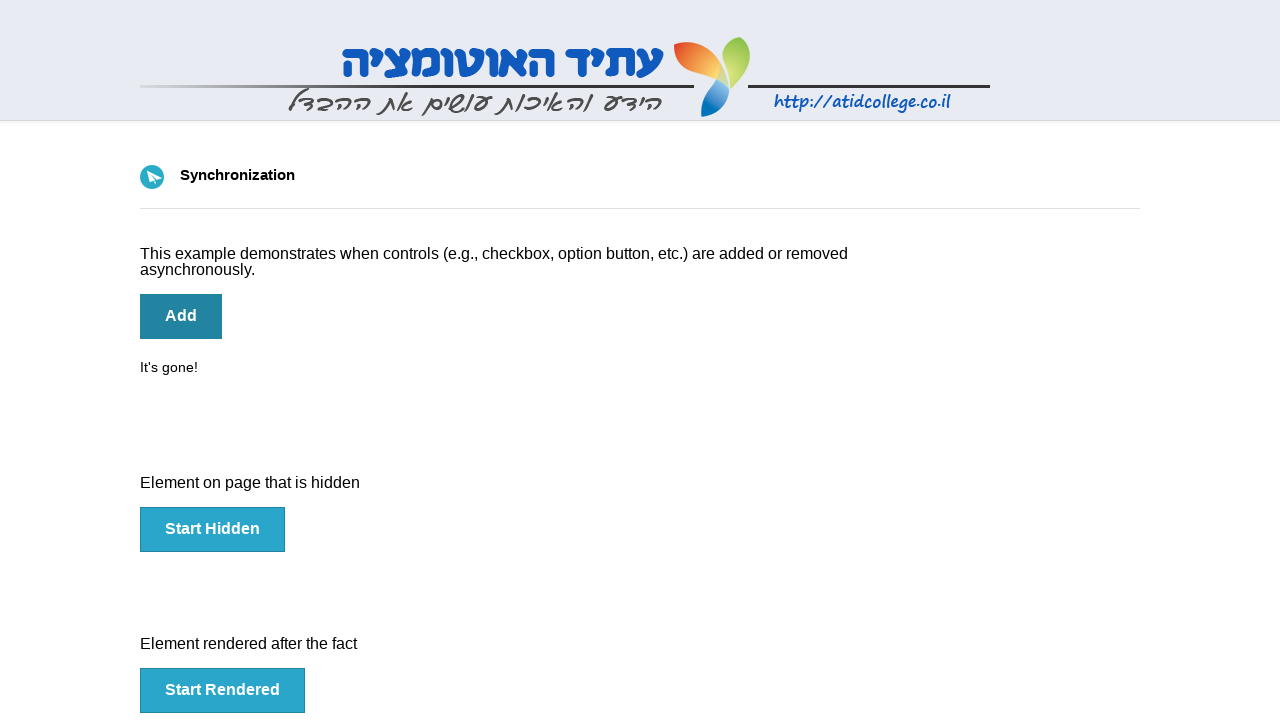

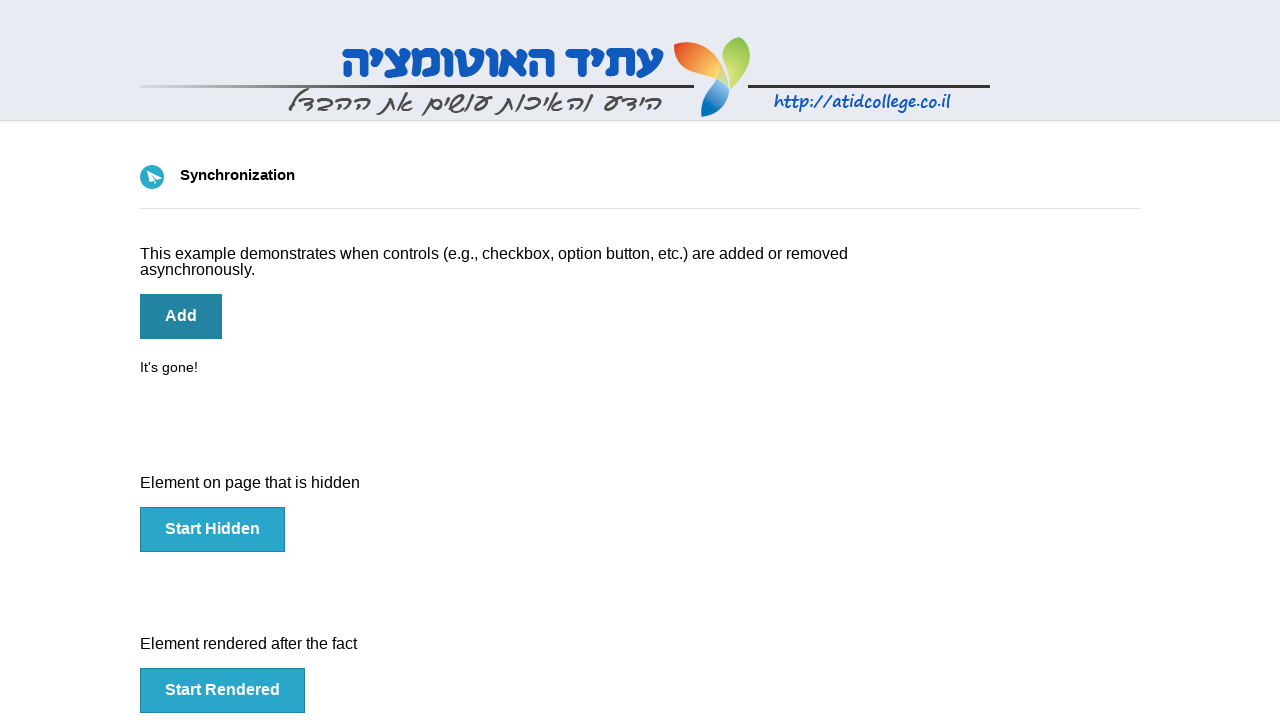